Tests dynamic loading by clicking Start button and waiting for the Hello World text to be displayed

Starting URL: https://automationfc.github.io/dynamic-loading/

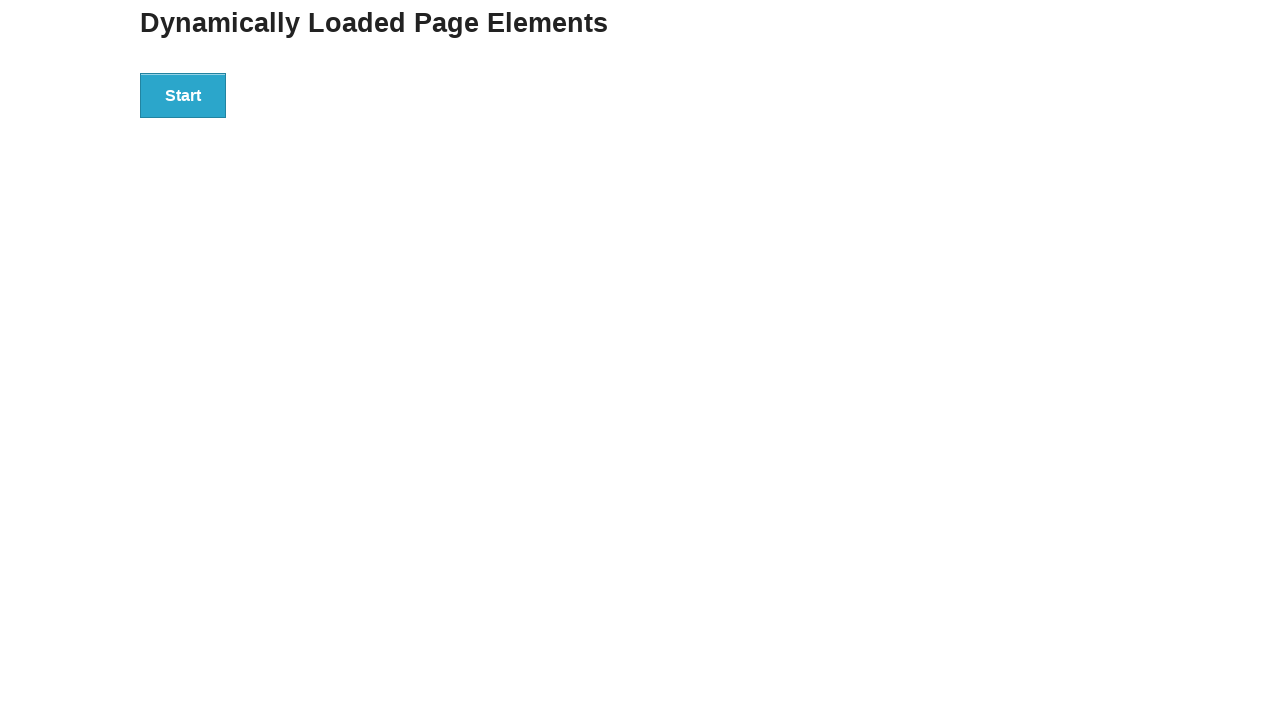

Clicked the Start button to begin dynamic loading at (183, 95) on xpath=//button[text()='Start']
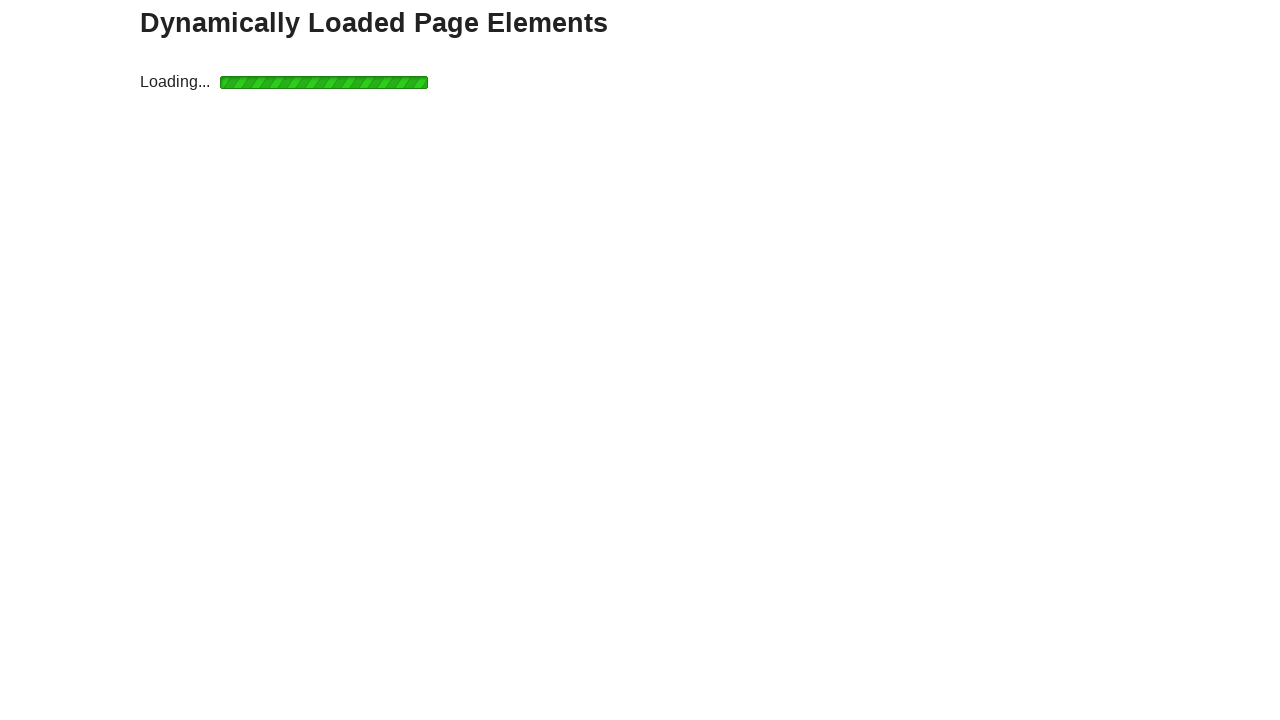

Hello World text appeared after dynamic loading completed
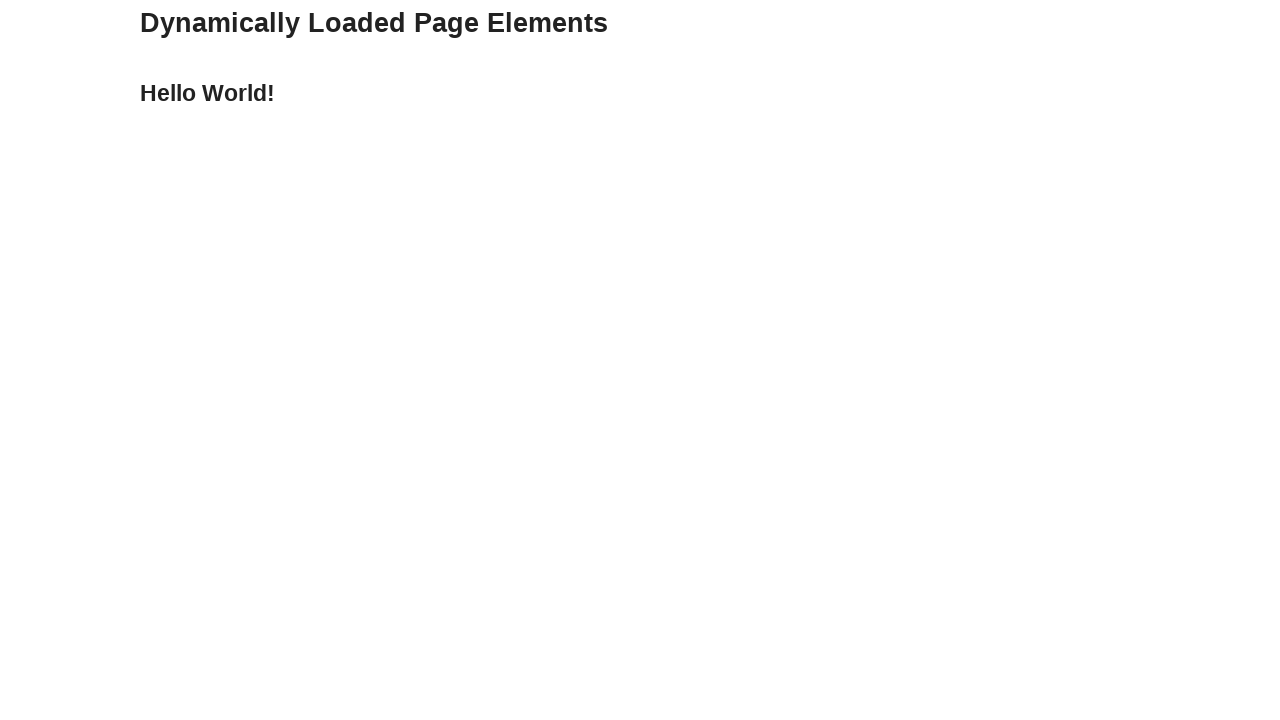

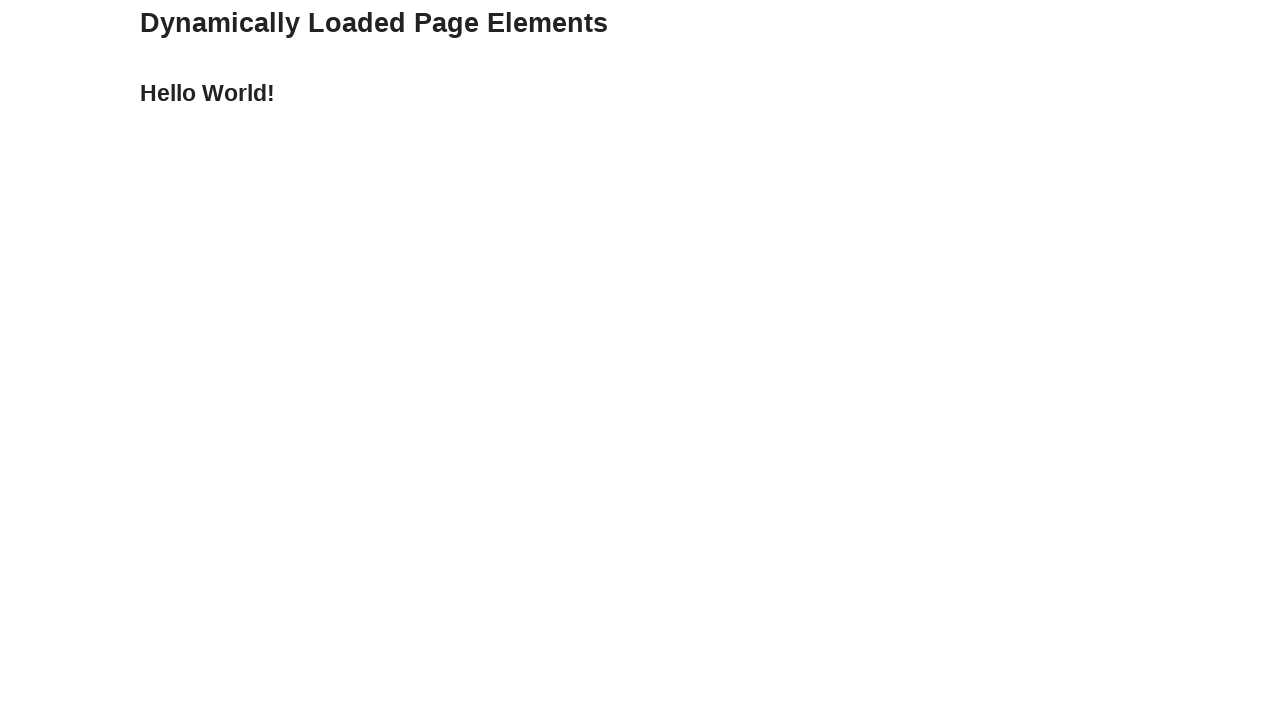